Tests that the Clear completed button displays correct text when items are completed

Starting URL: https://demo.playwright.dev/todomvc

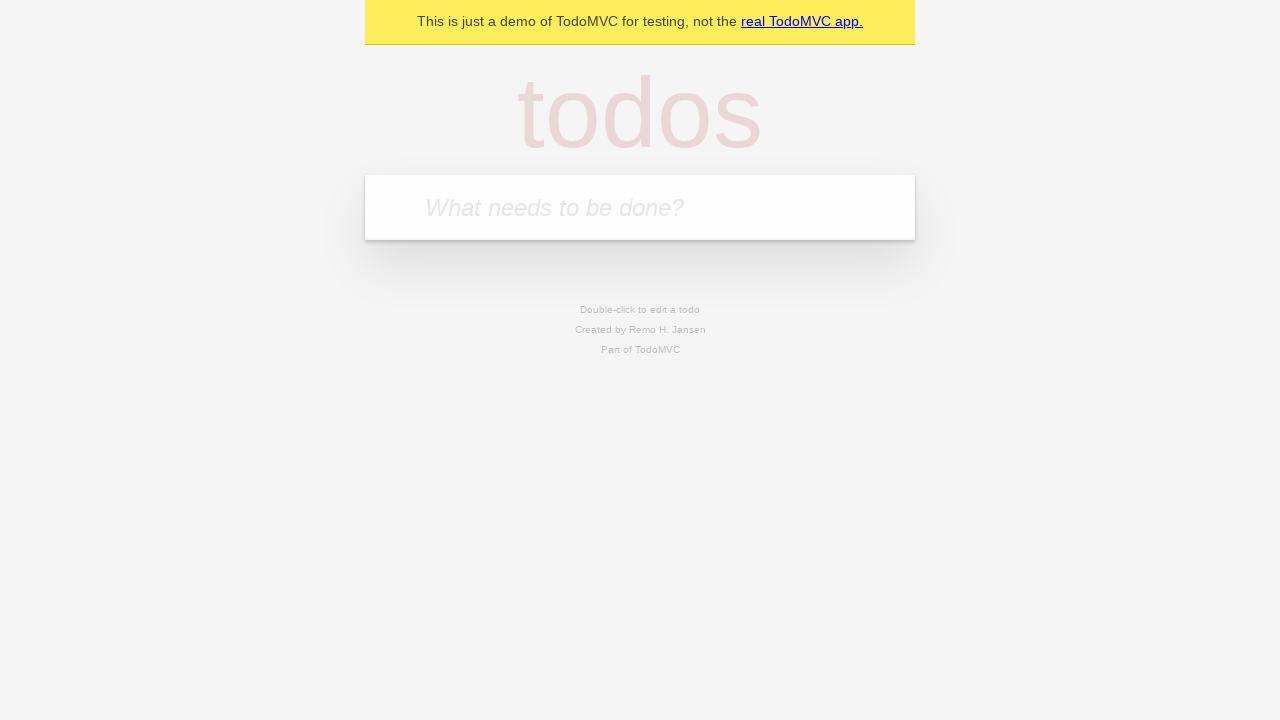

Filled todo input with 'buy some cheese' on internal:attr=[placeholder="What needs to be done?"i]
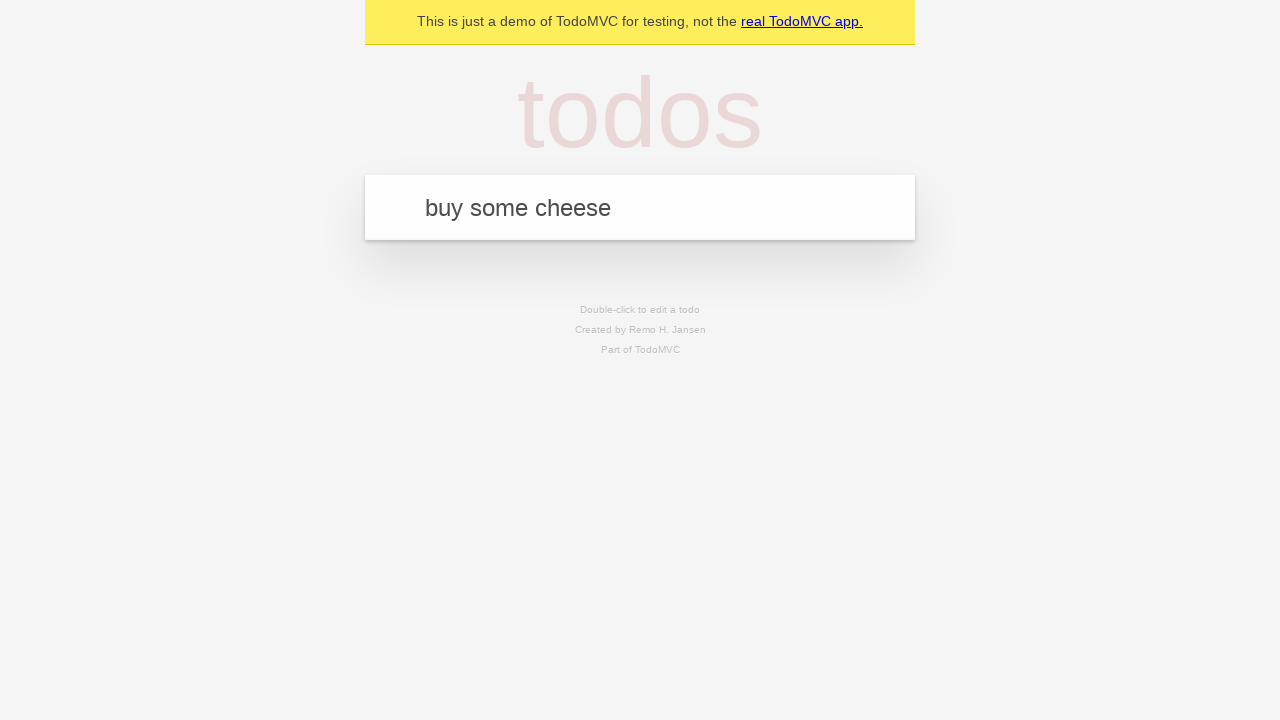

Pressed Enter to add todo 'buy some cheese' on internal:attr=[placeholder="What needs to be done?"i]
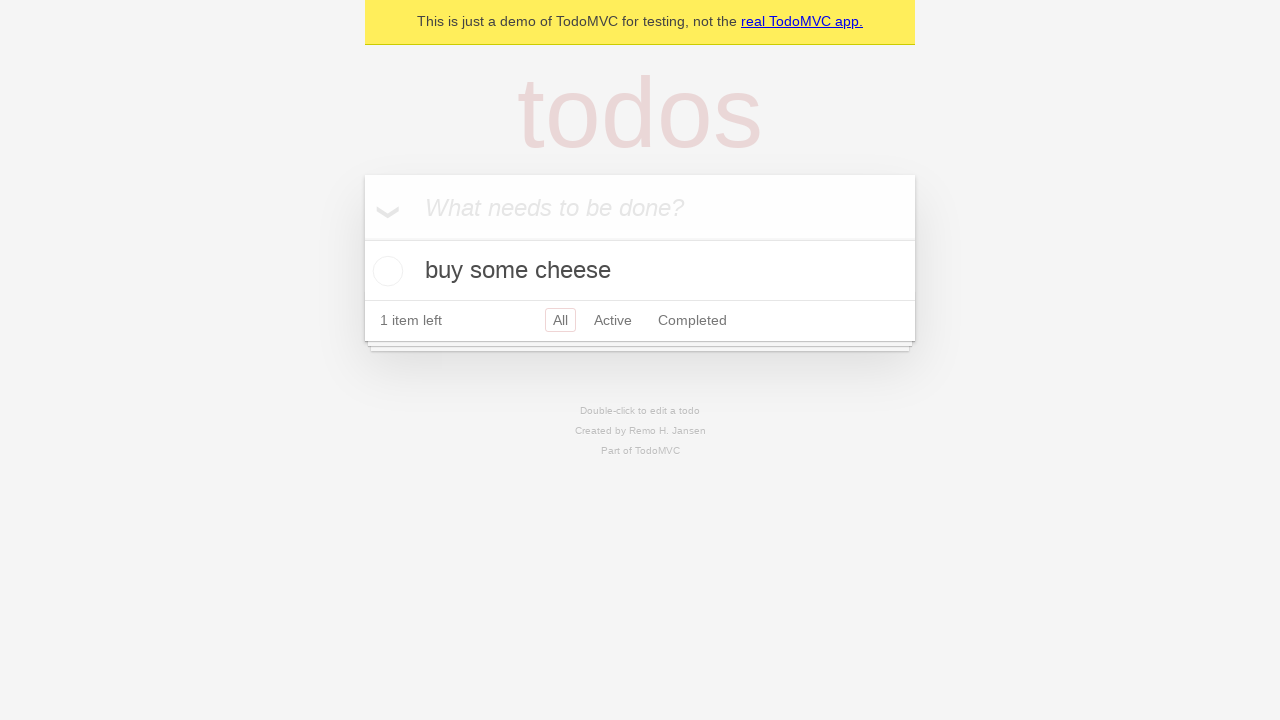

Filled todo input with 'feed the cat' on internal:attr=[placeholder="What needs to be done?"i]
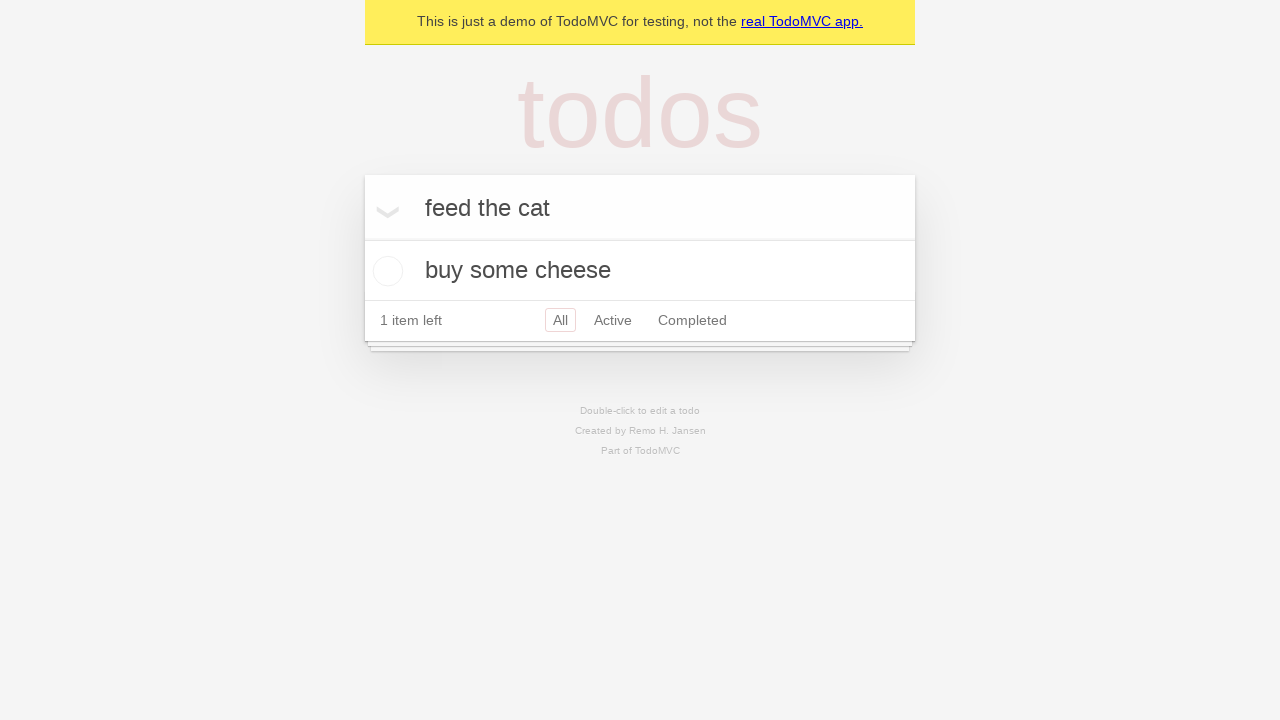

Pressed Enter to add todo 'feed the cat' on internal:attr=[placeholder="What needs to be done?"i]
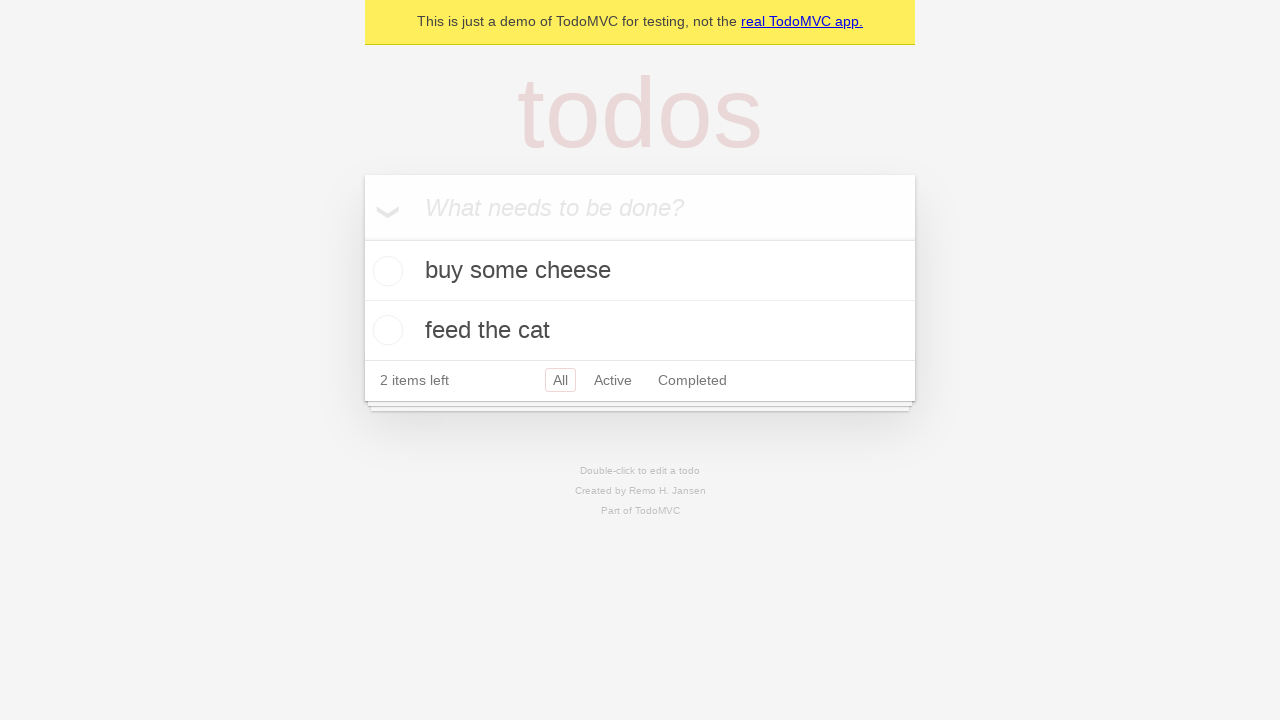

Filled todo input with 'book a doctors appointment' on internal:attr=[placeholder="What needs to be done?"i]
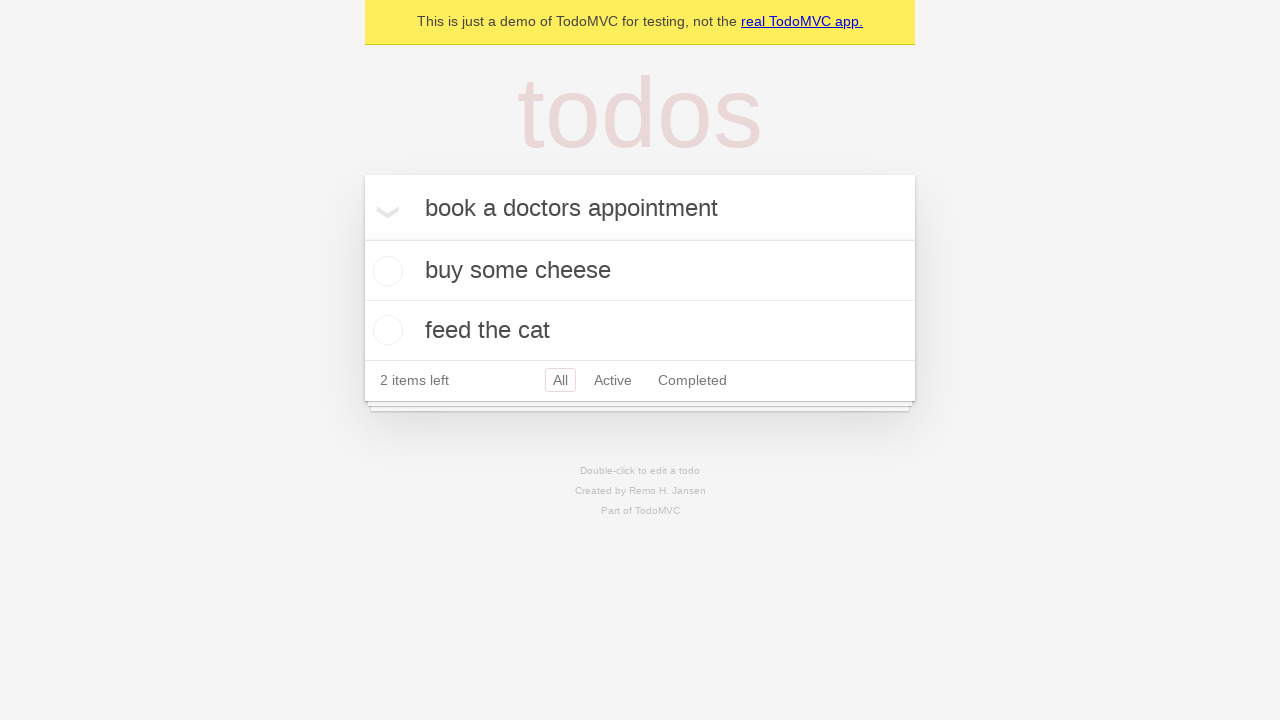

Pressed Enter to add todo 'book a doctors appointment' on internal:attr=[placeholder="What needs to be done?"i]
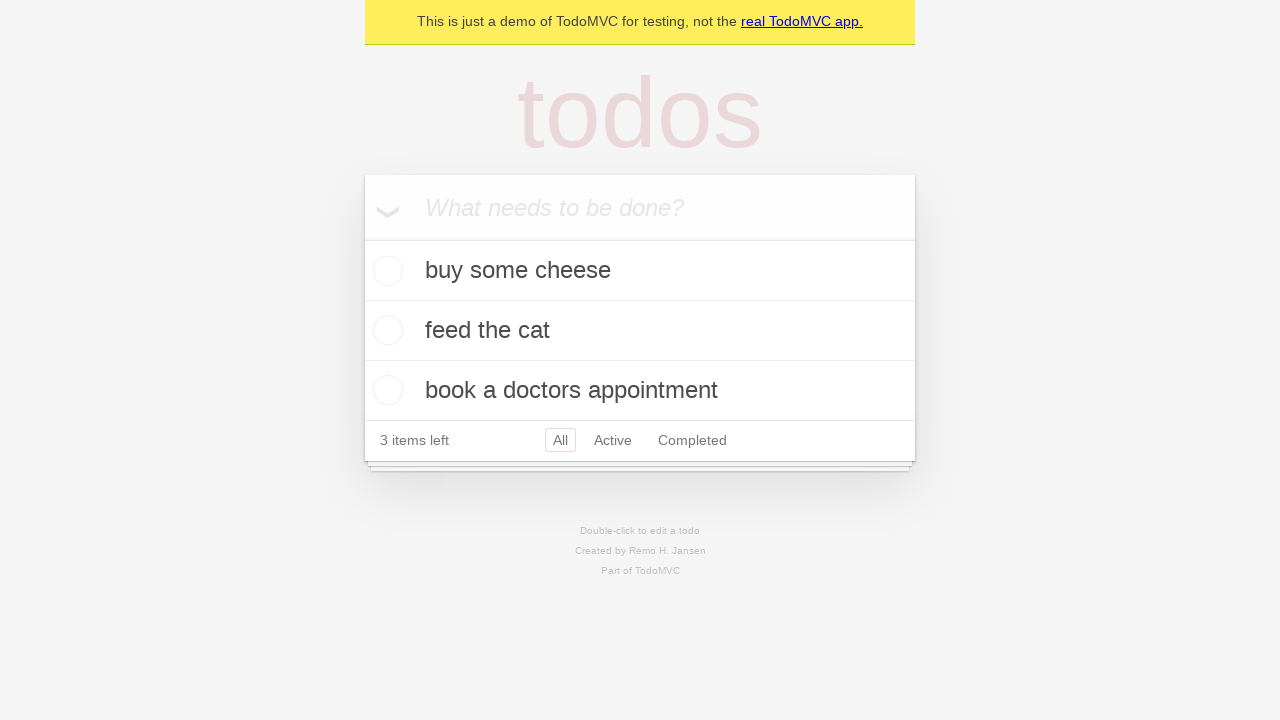

Checked the first todo item as completed at (385, 271) on .todo-list li .toggle >> nth=0
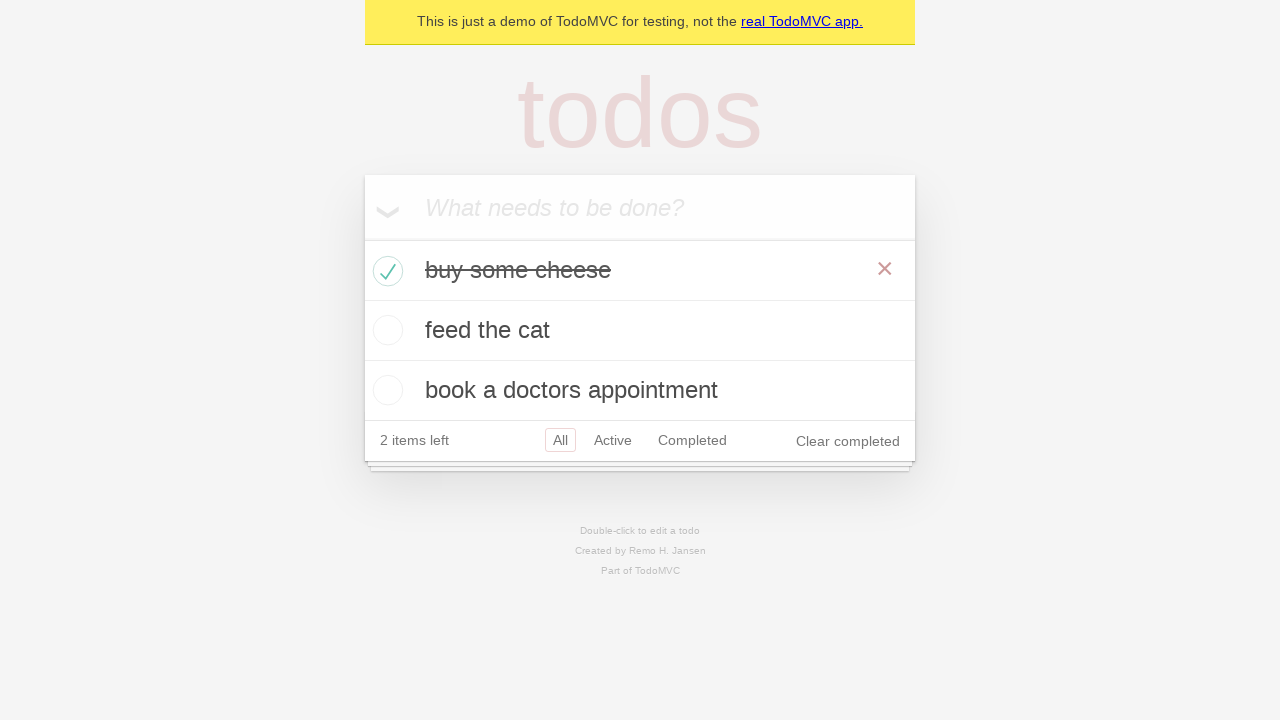

Clear completed button appeared after marking first todo as completed
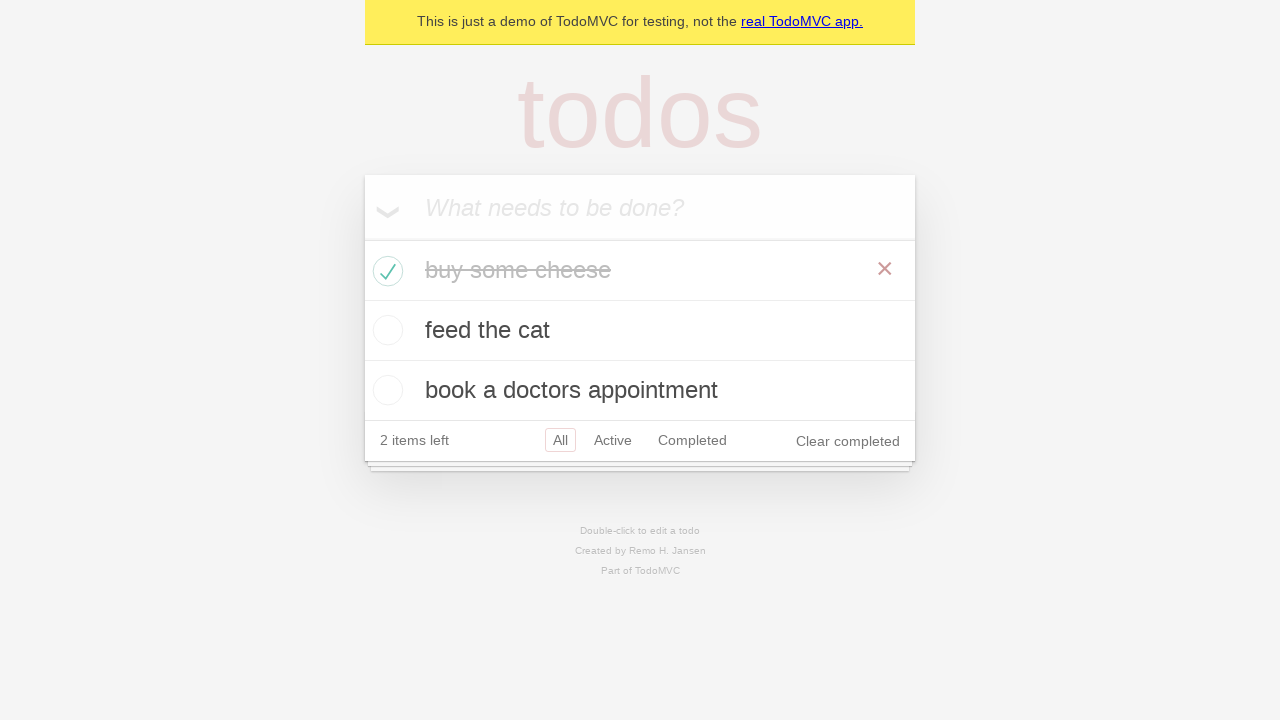

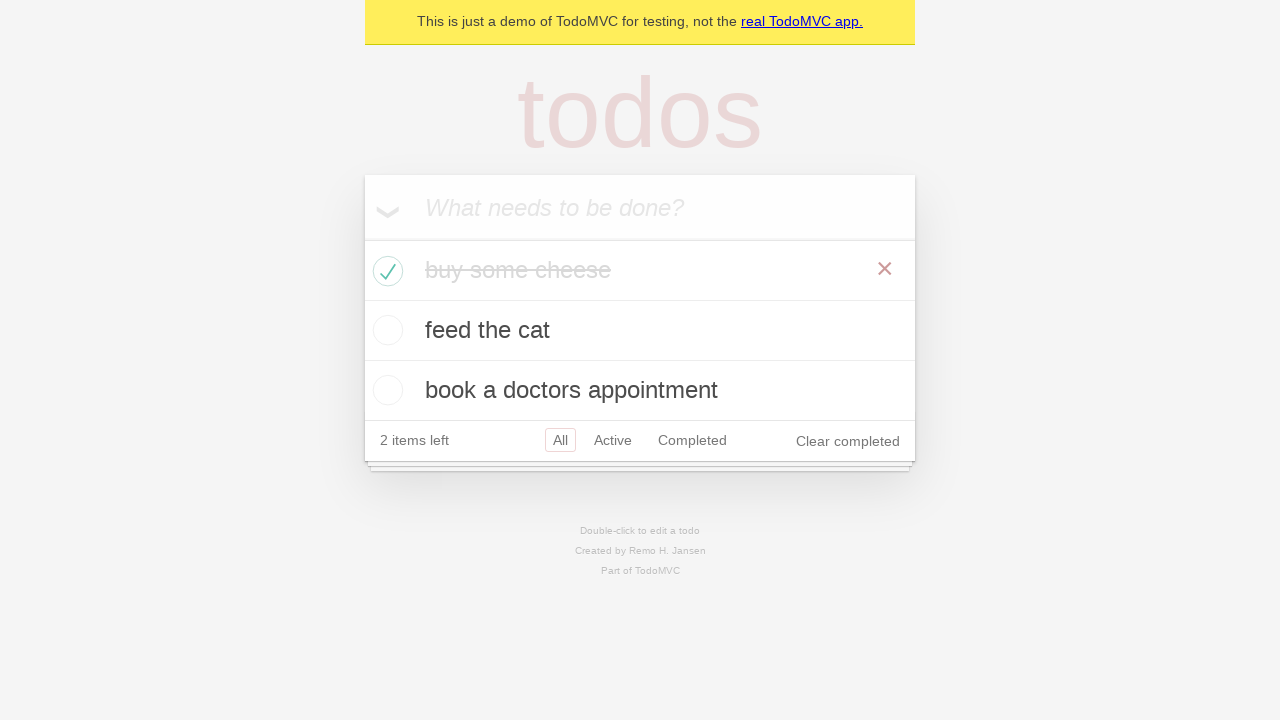